Tests dynamic dropdown selection on a flight booking practice site by clicking on origin station dropdown and selecting Bangalore (BLR), then clicking on destination dropdown and selecting Chennai (MAA).

Starting URL: https://rahulshettyacademy.com/dropdownsPractise/

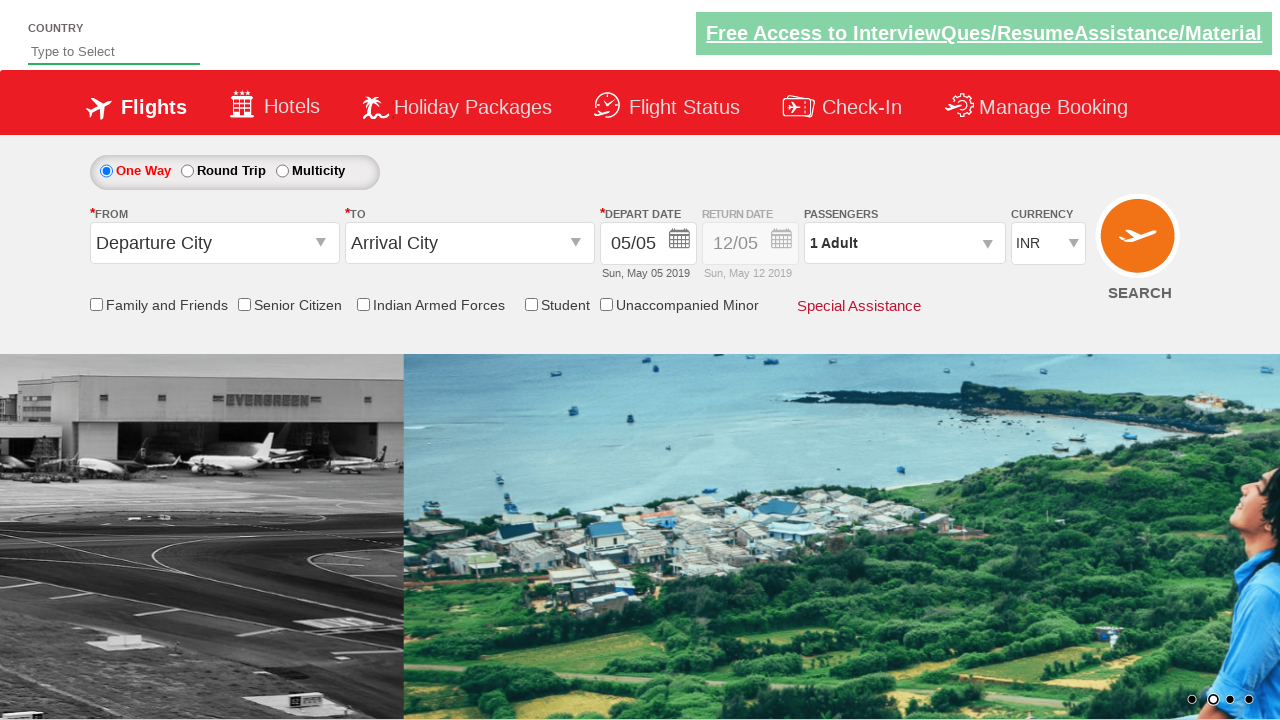

Clicked on origin station dropdown to open it at (214, 243) on input#ctl00_mainContent_ddl_originStation1_CTXT
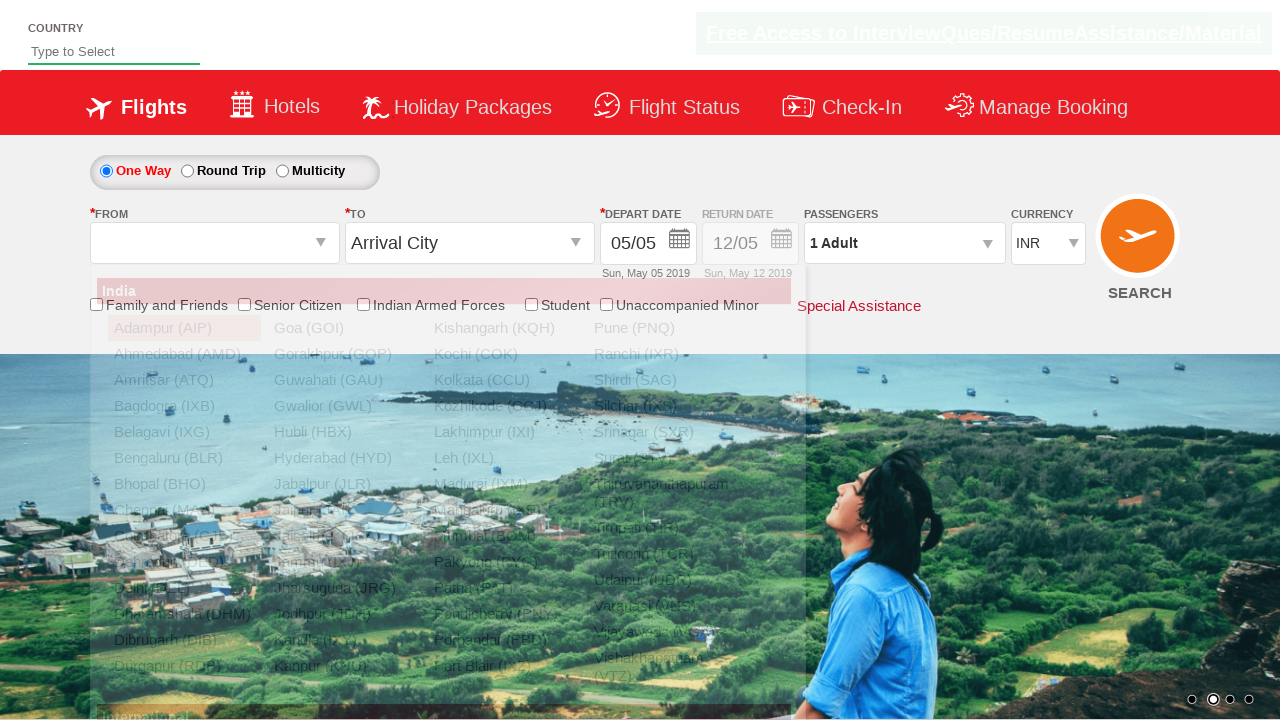

Selected Bangalore (BLR) from origin dropdown at (184, 458) on div#glsctl00_mainContent_ddl_originStation1_CTNR a[value='BLR']
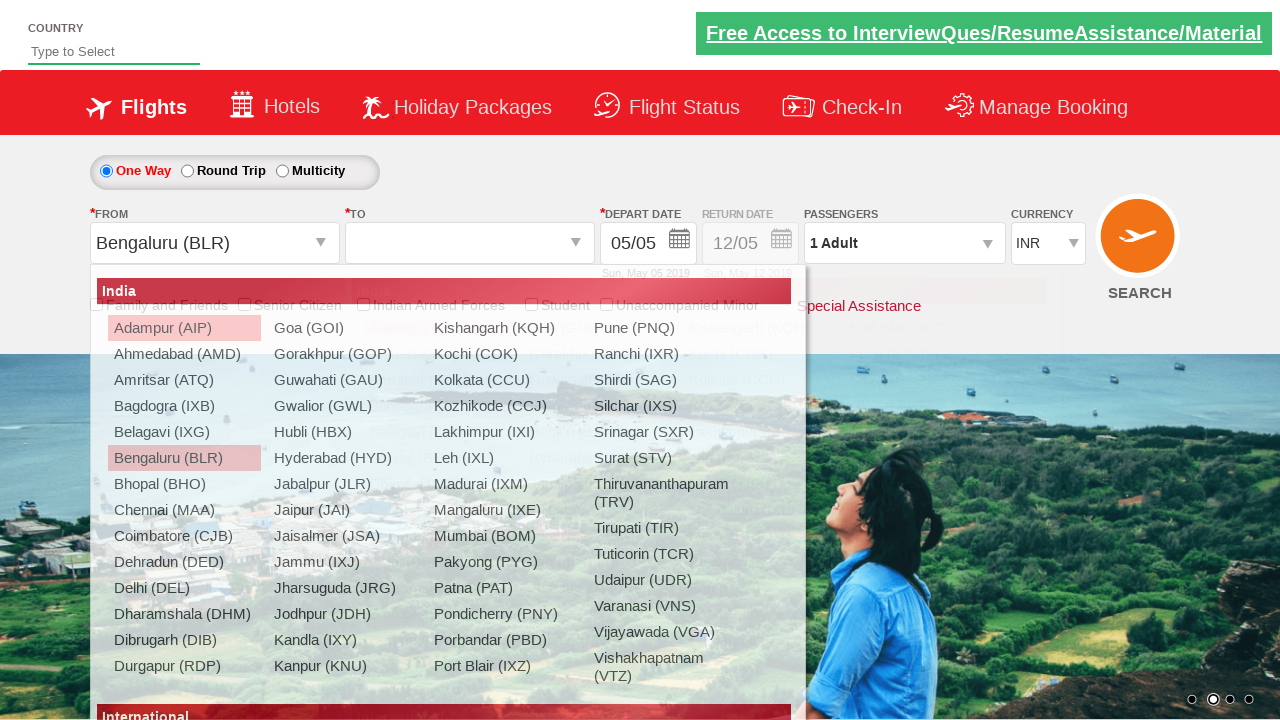

Waited for destination dropdown to be ready
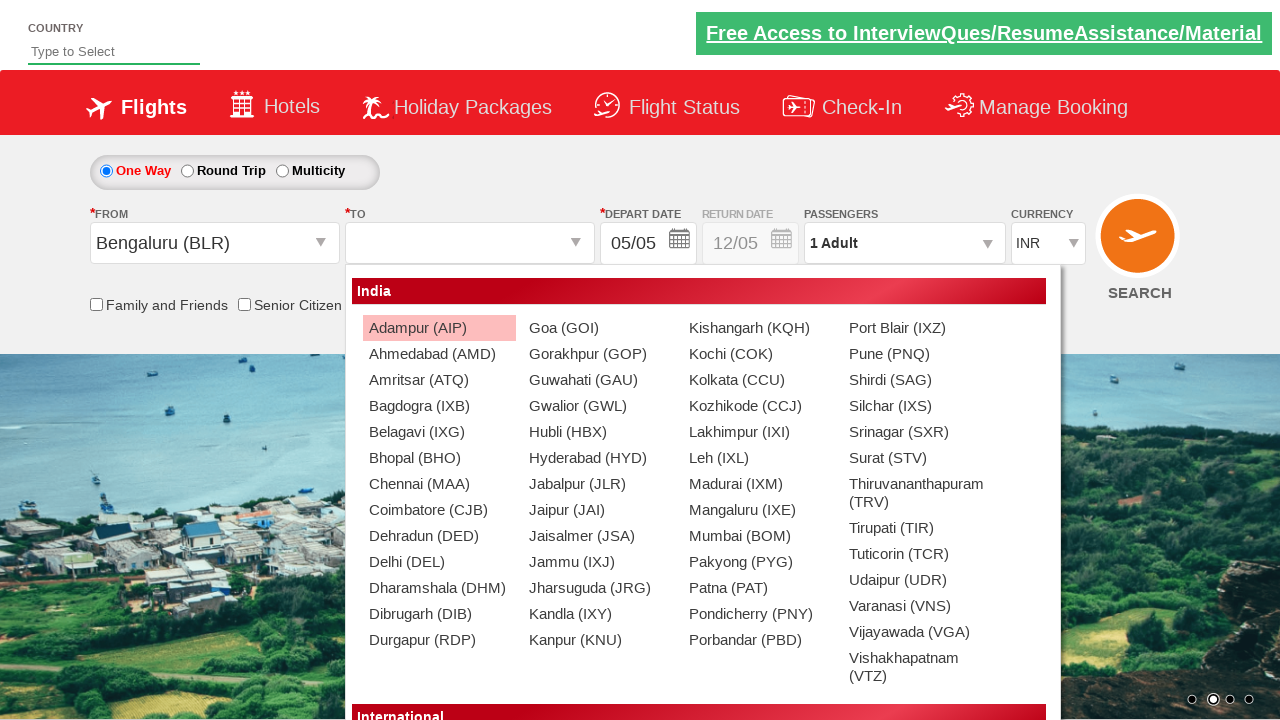

Selected Chennai (MAA) from destination dropdown at (439, 484) on div#glsctl00_mainContent_ddl_destinationStation1_CTNR a[value='MAA']
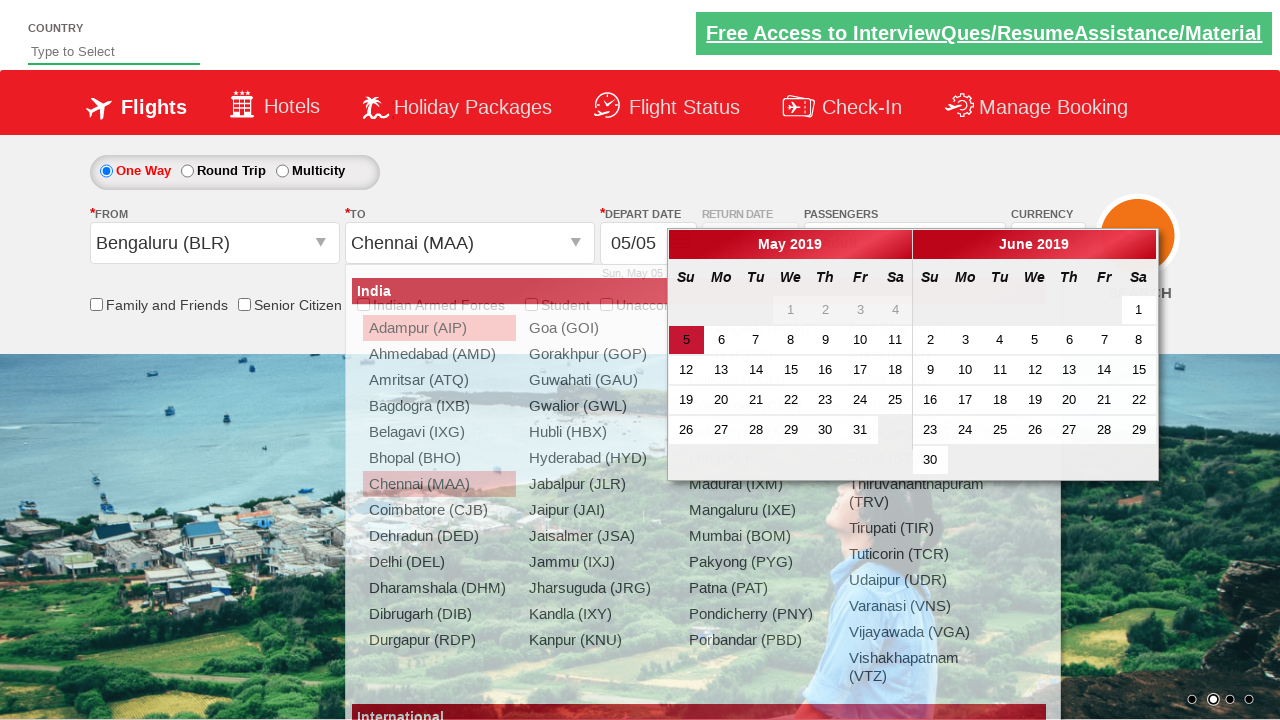

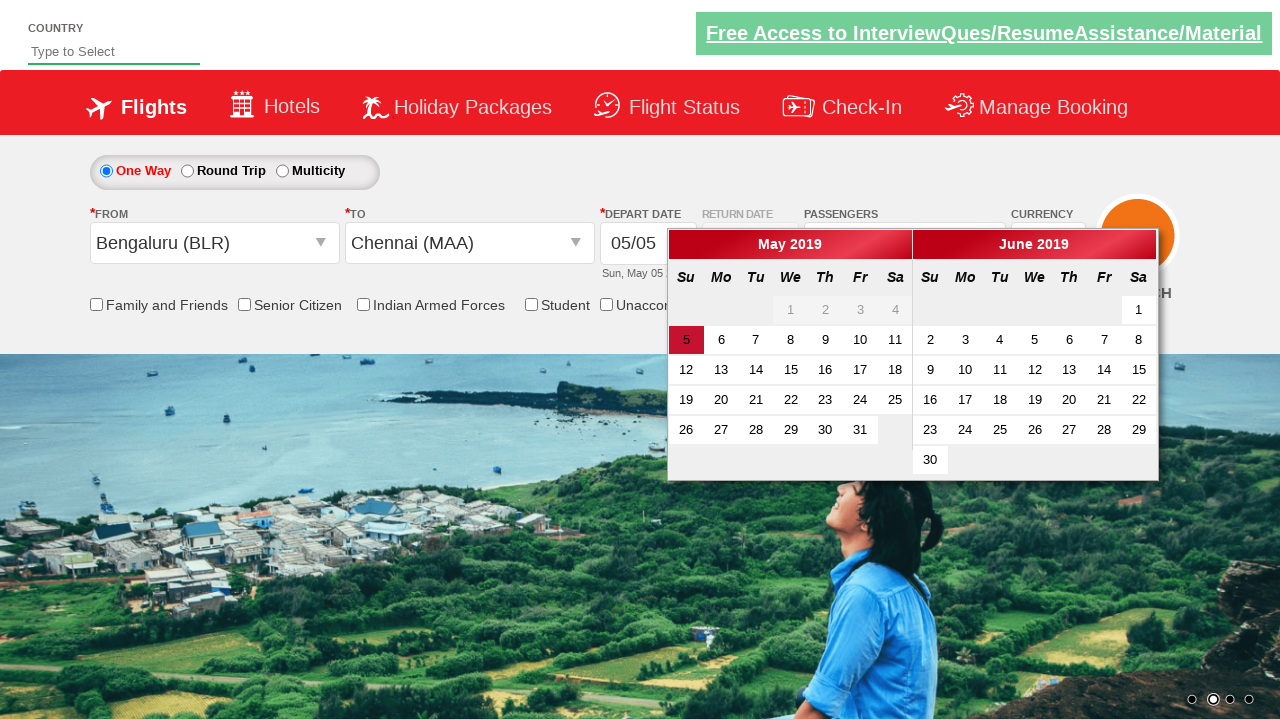